Tests file upload functionality by selecting a file, clicking the upload button, and verifying the success message is displayed.

Starting URL: https://the-internet.herokuapp.com/upload

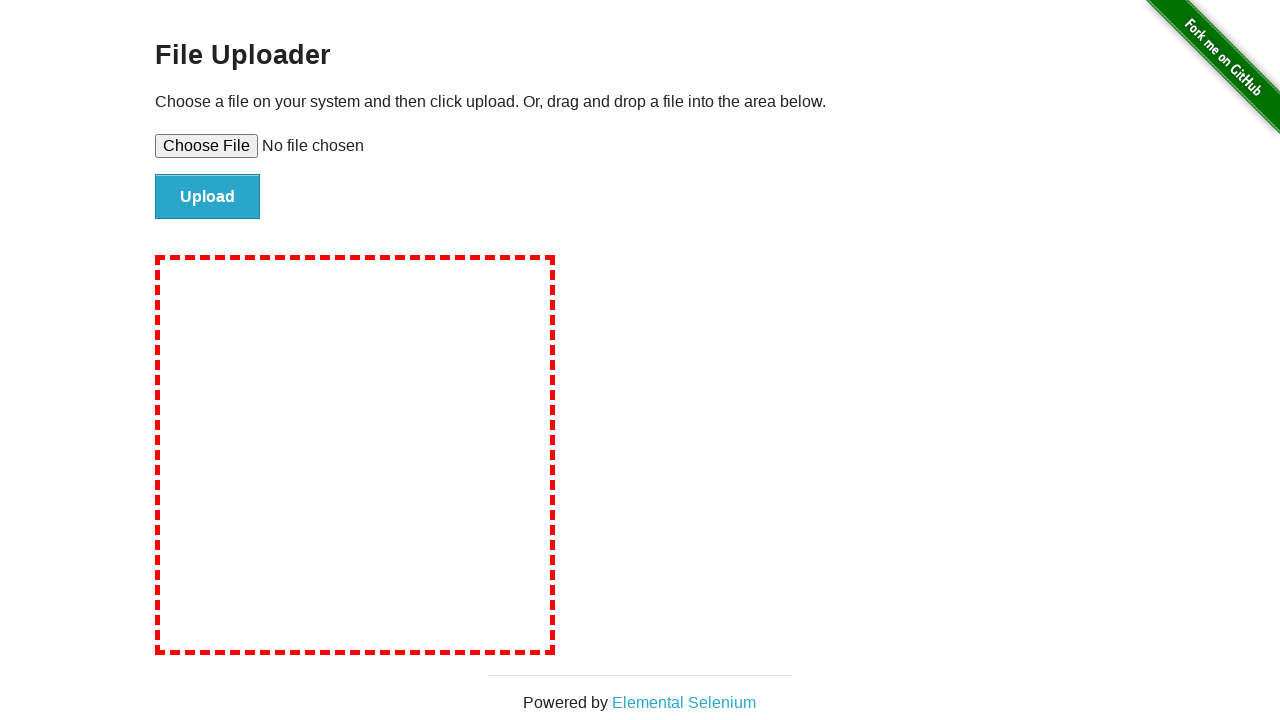

Created temporary test file for upload
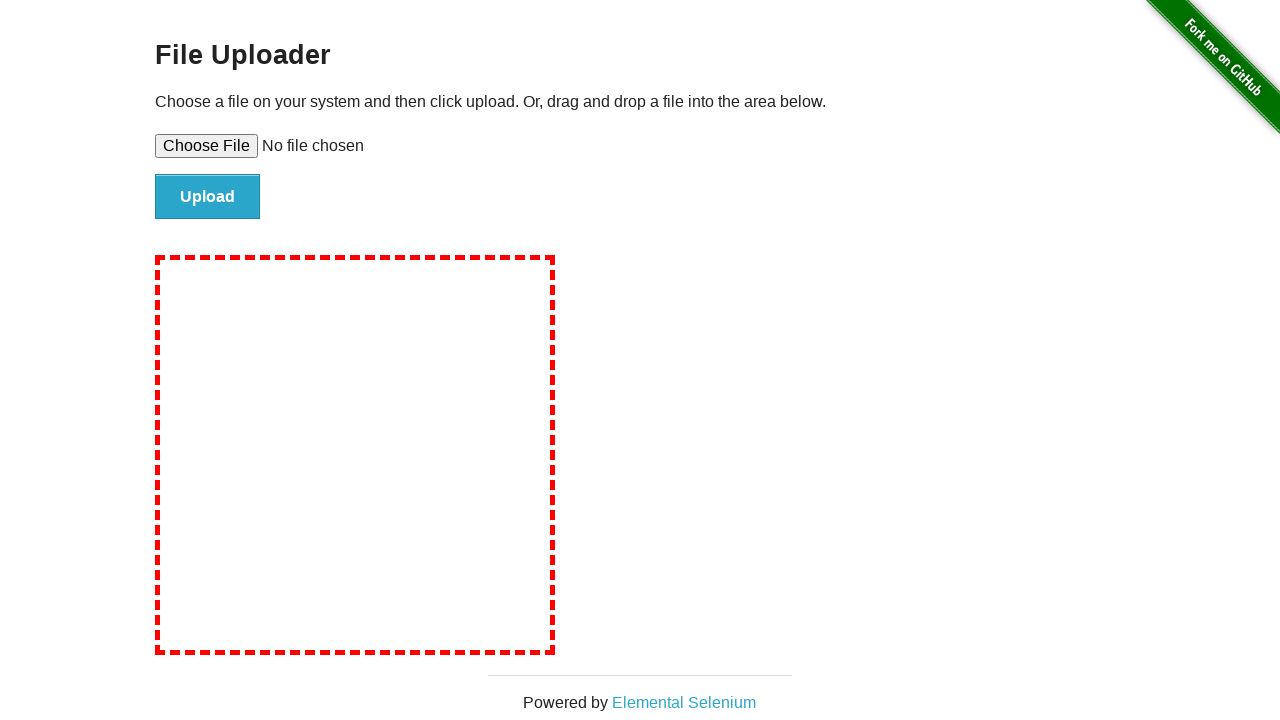

Selected test file in file upload input
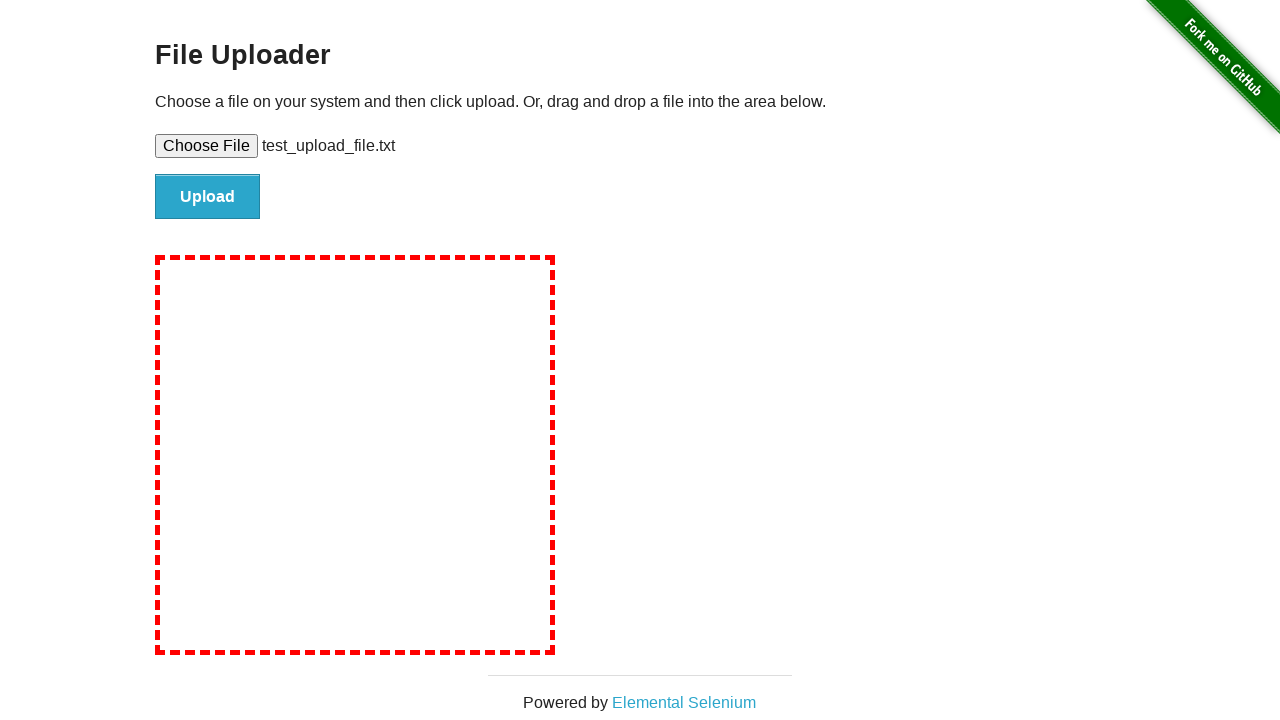

Clicked upload button to submit file at (208, 197) on #file-submit
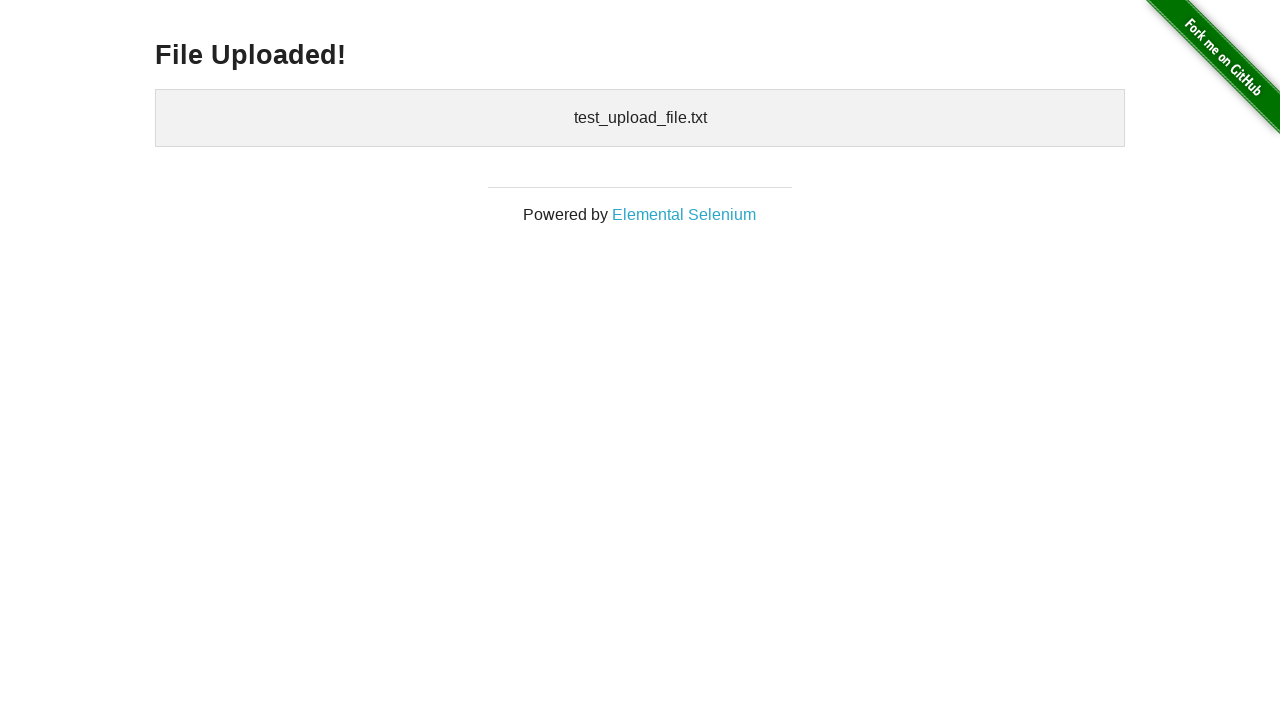

Success message header loaded after upload
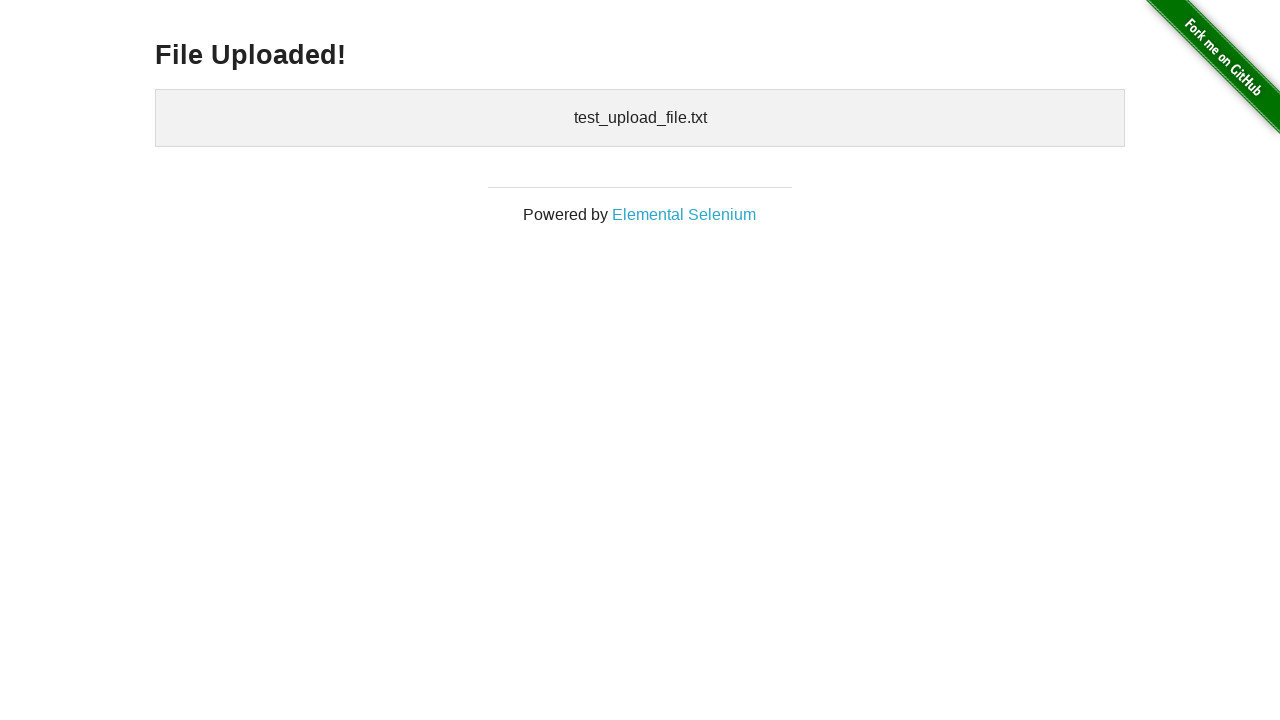

Located success message element
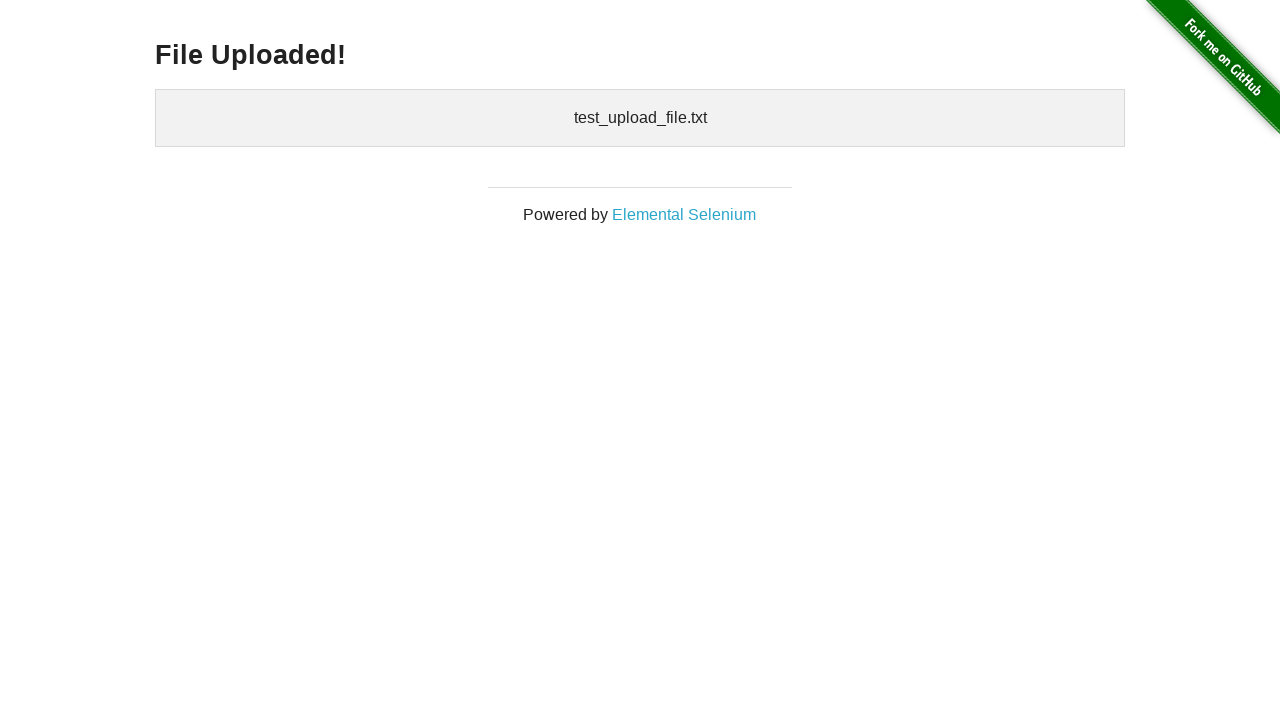

Verified success message is visible
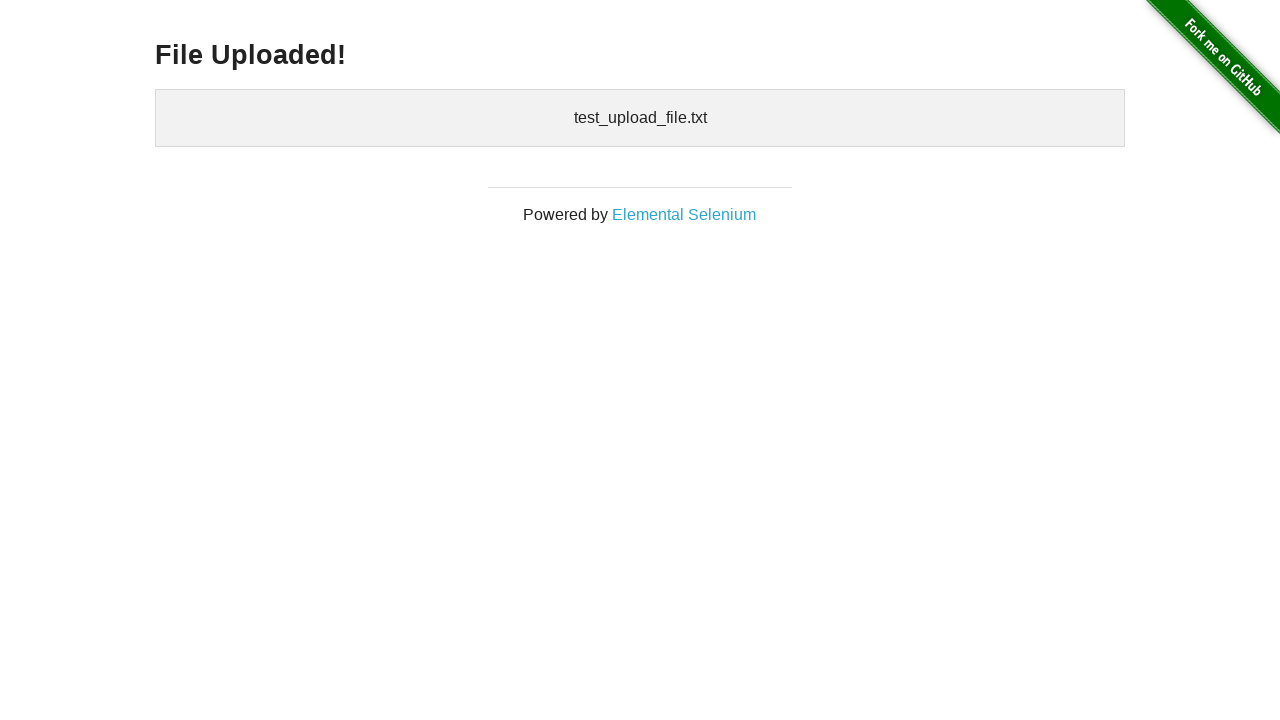

Cleaned up temporary test file
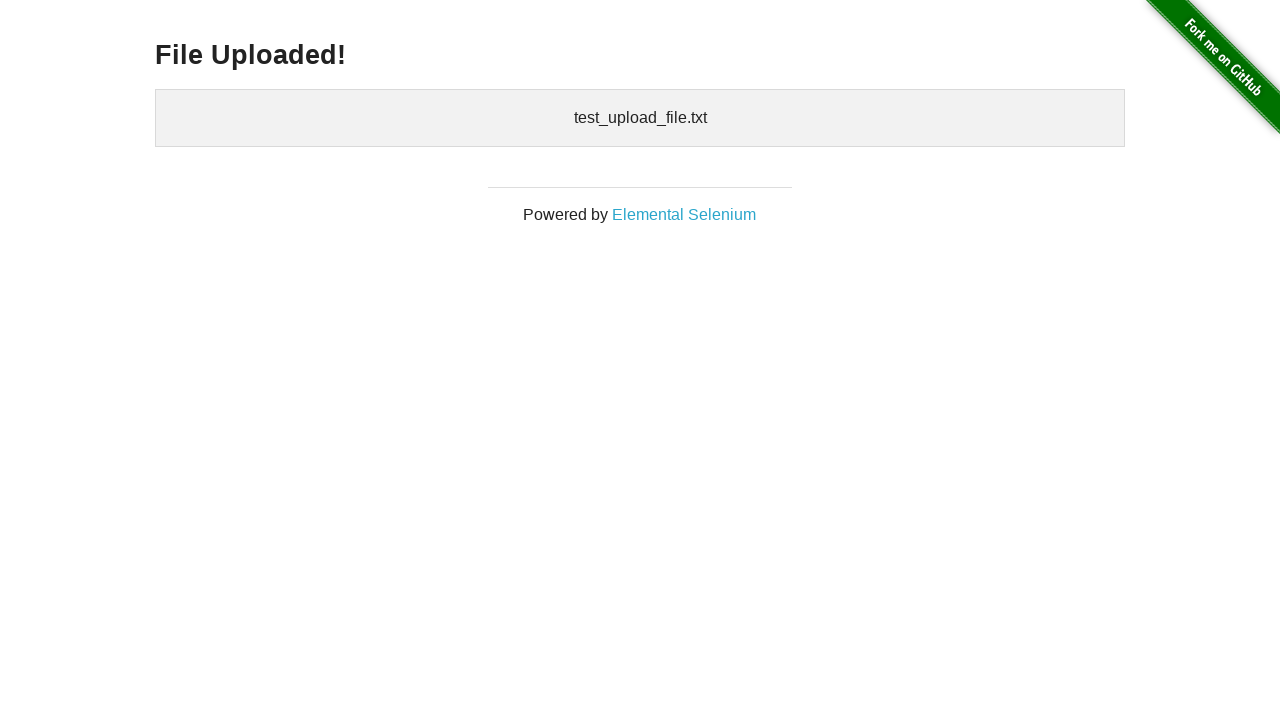

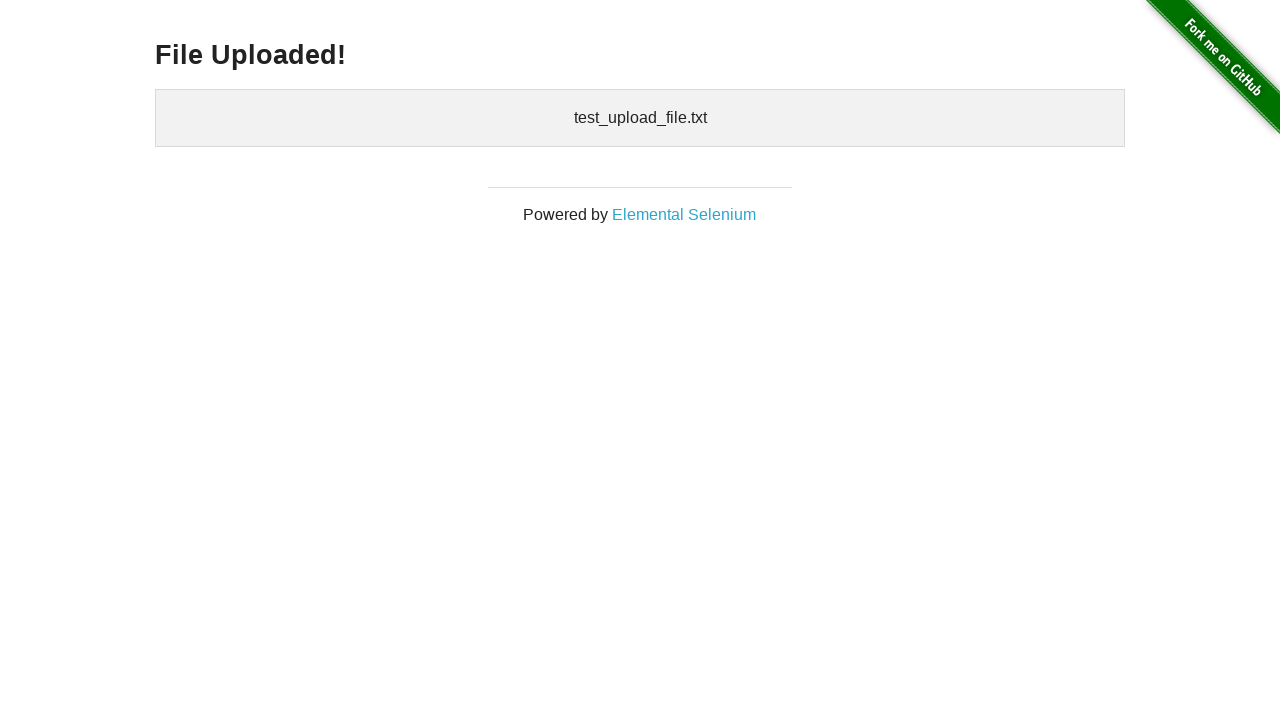